Navigates to a GitHub user's repositories tab and waits for the repository list to load.

Starting URL: https://github.com/andrejs-ps?tab=repositories

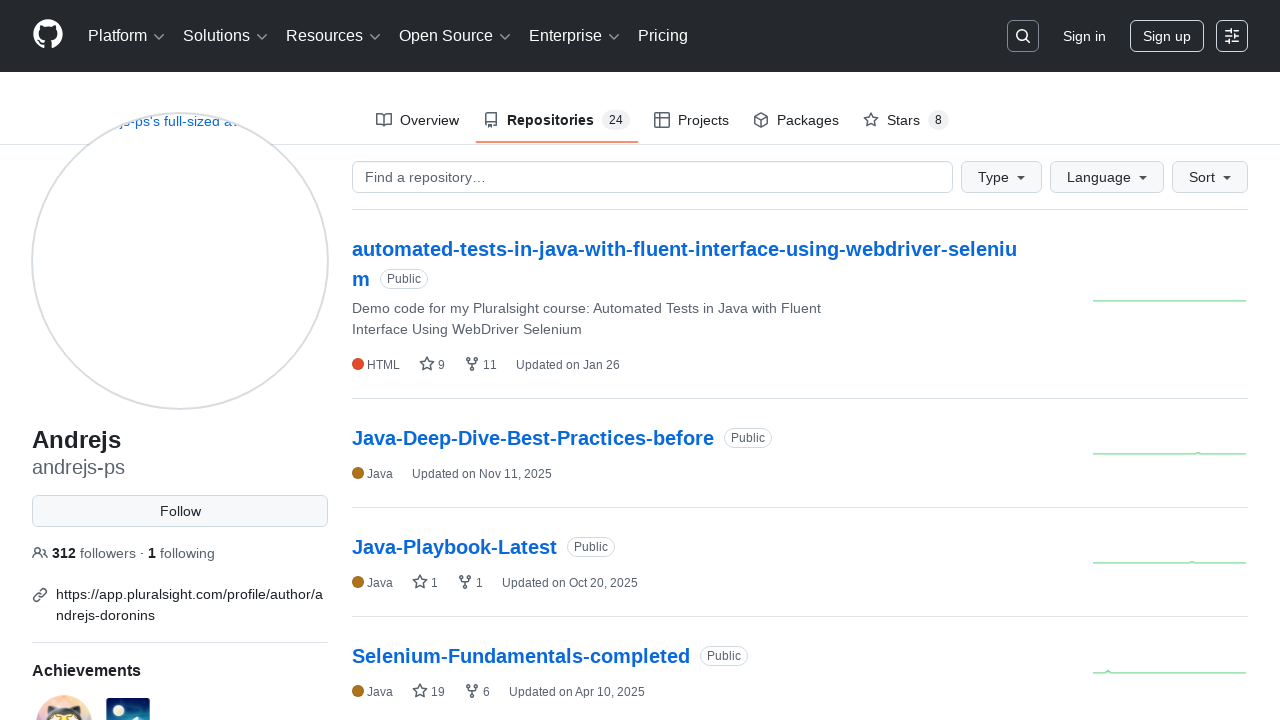

Navigated to andrejs-ps GitHub repositories tab
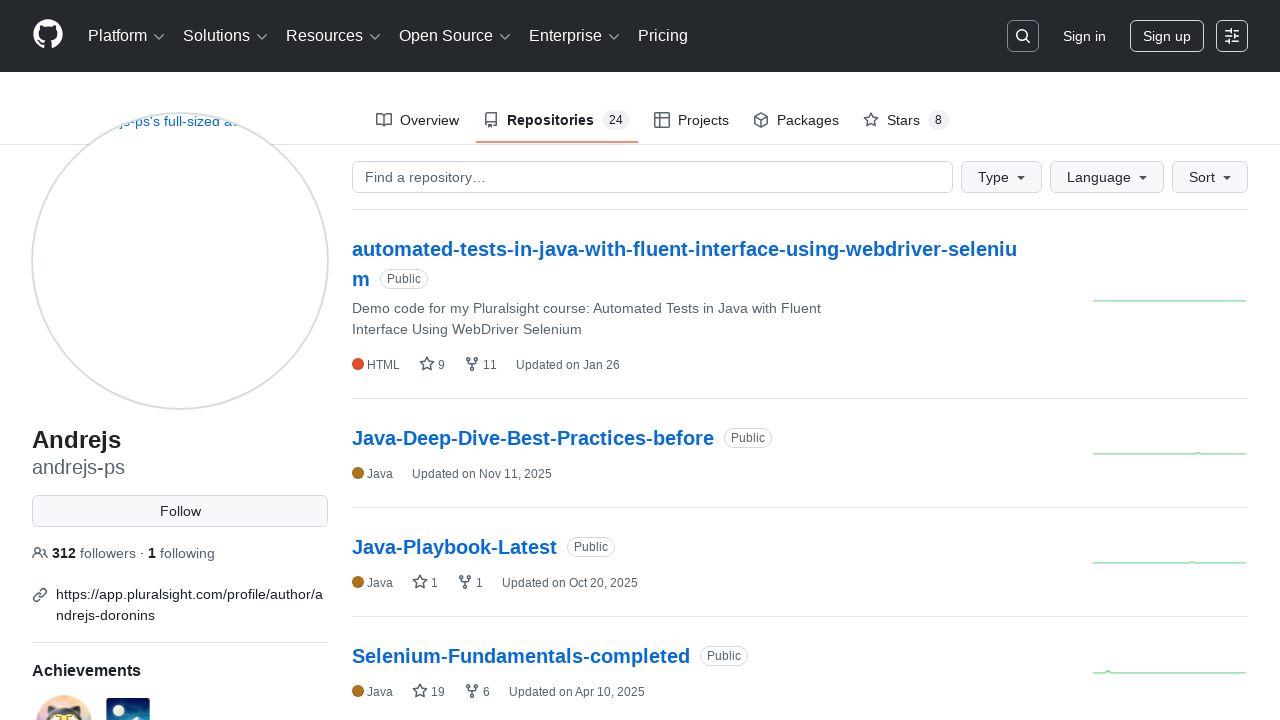

Repository list loaded successfully
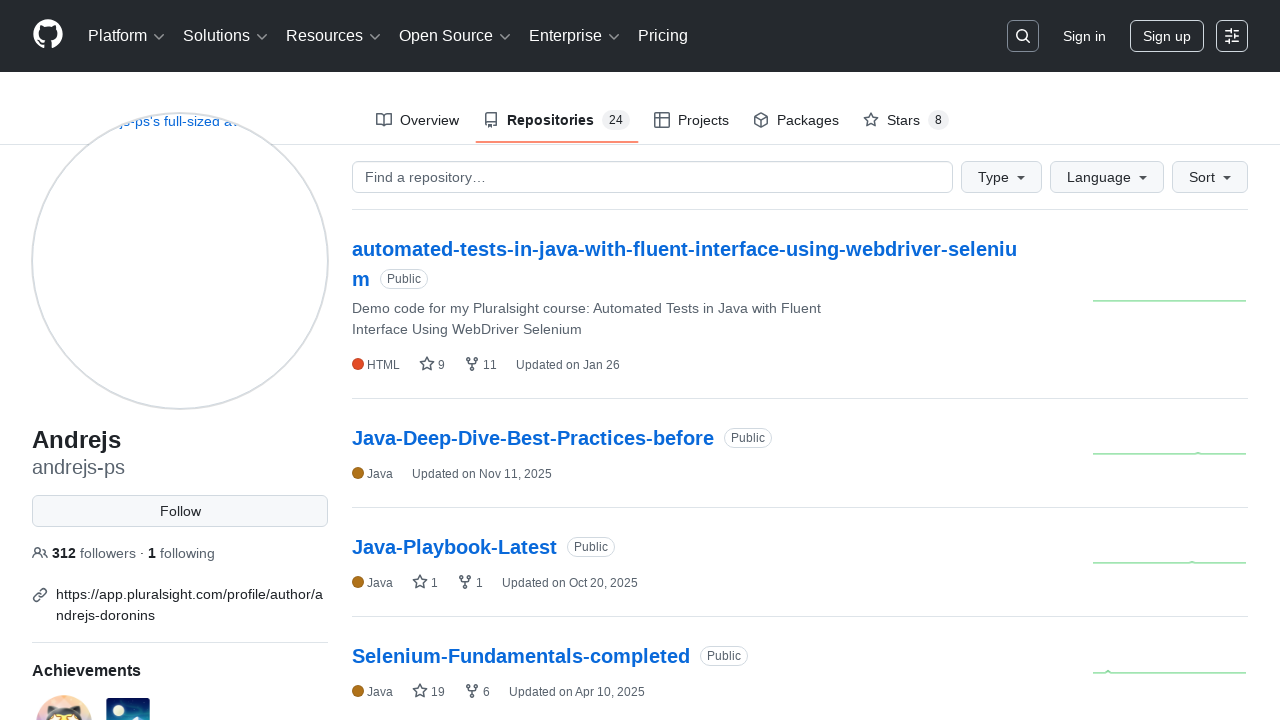

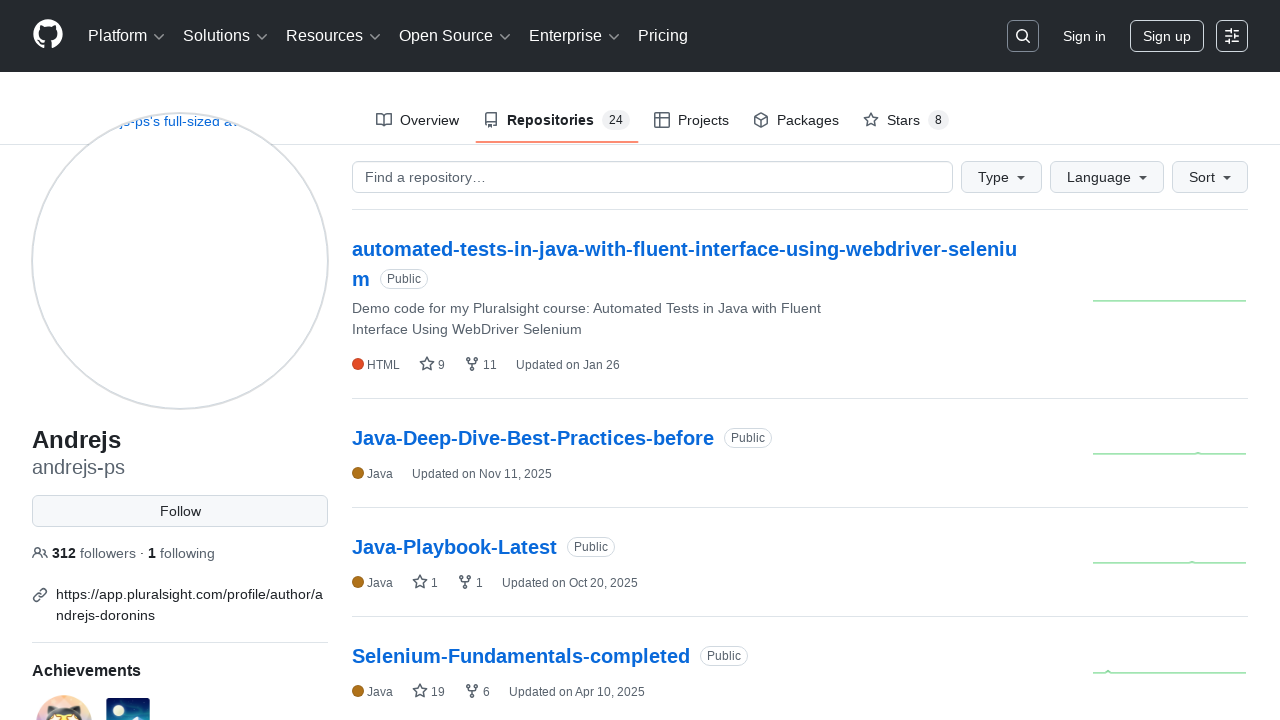